Tests a math quiz form by reading two numbers from the page, calculating their sum, selecting the correct answer from a dropdown, and submitting the form.

Starting URL: http://suninjuly.github.io/selects1.html

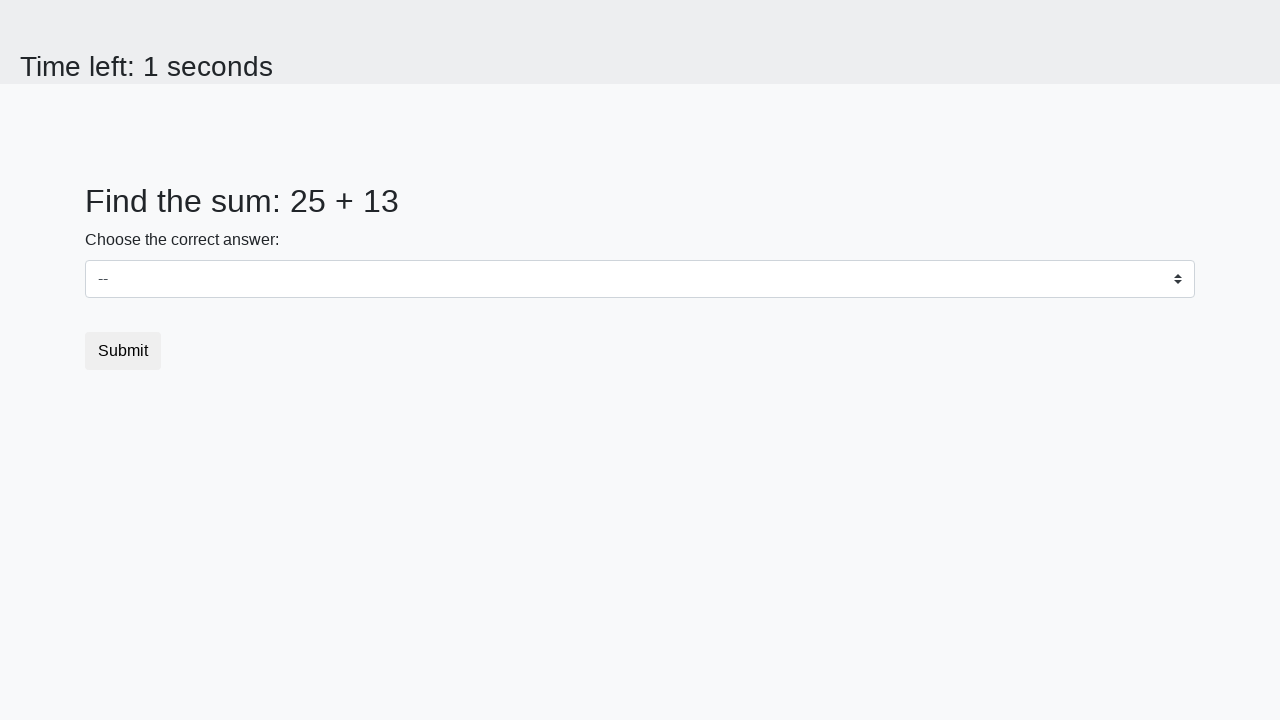

Located first number element (#num1)
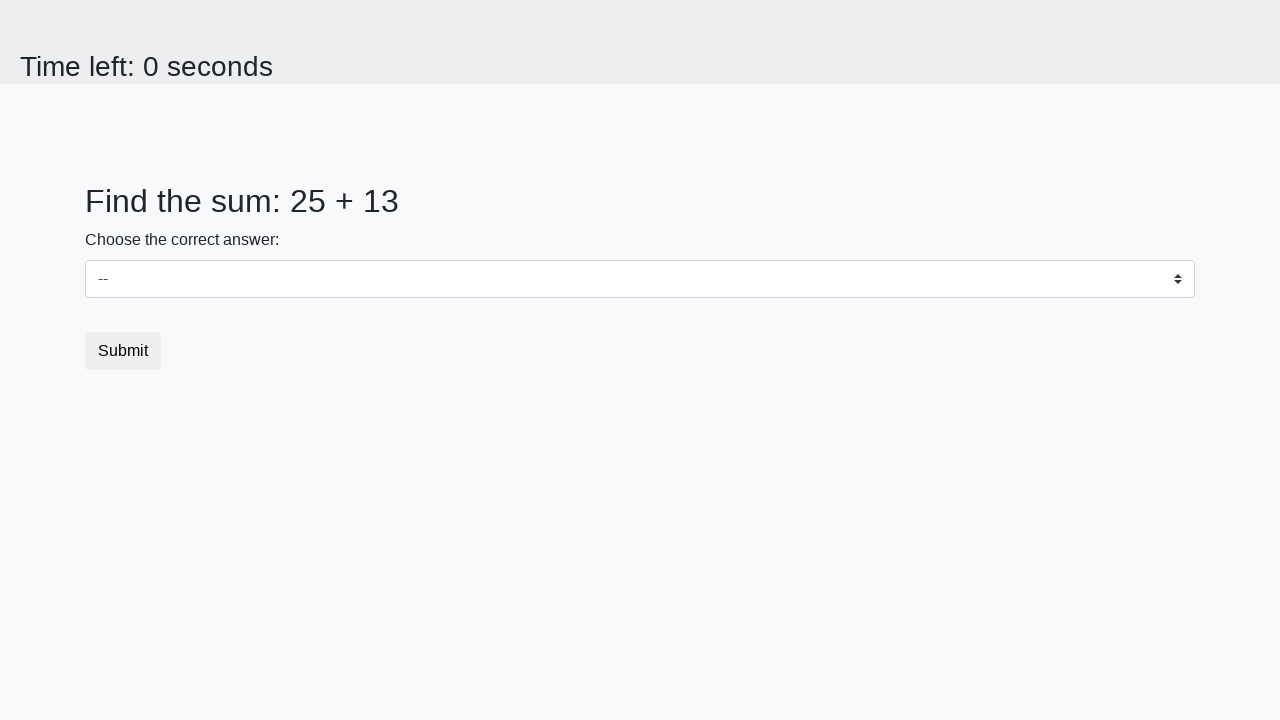

Located second number element (#num2)
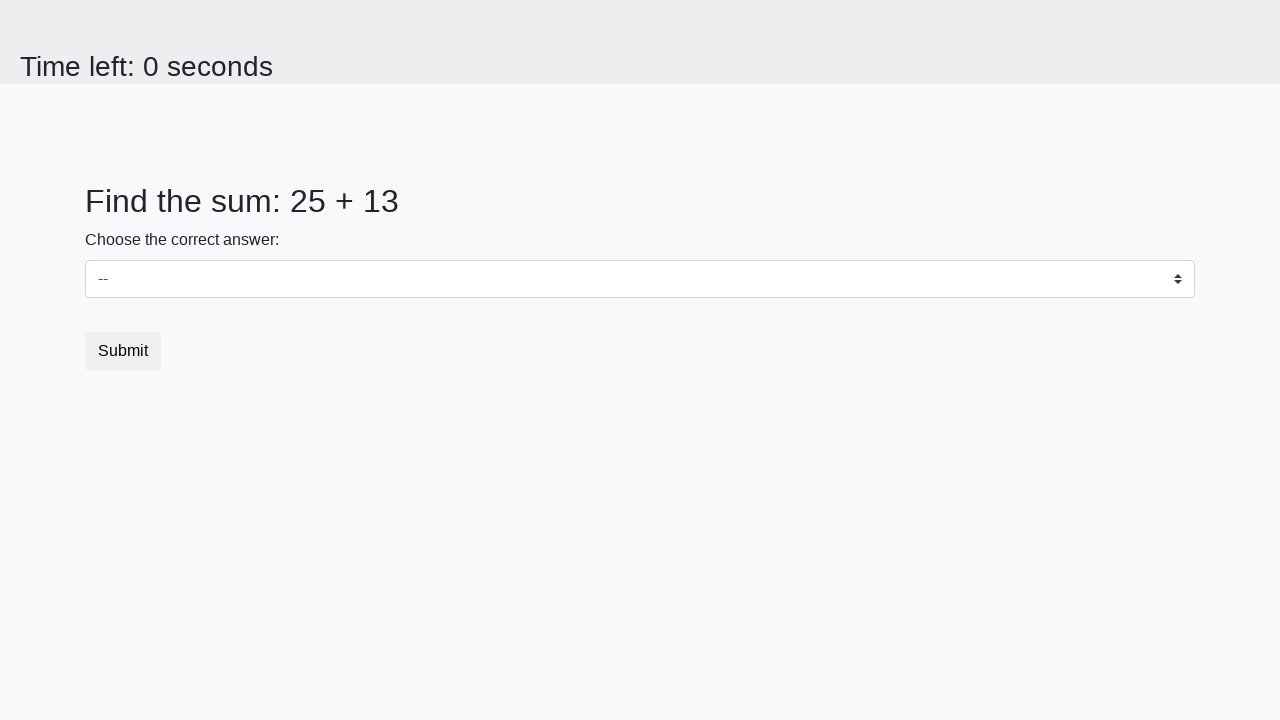

Read first number from page: 25
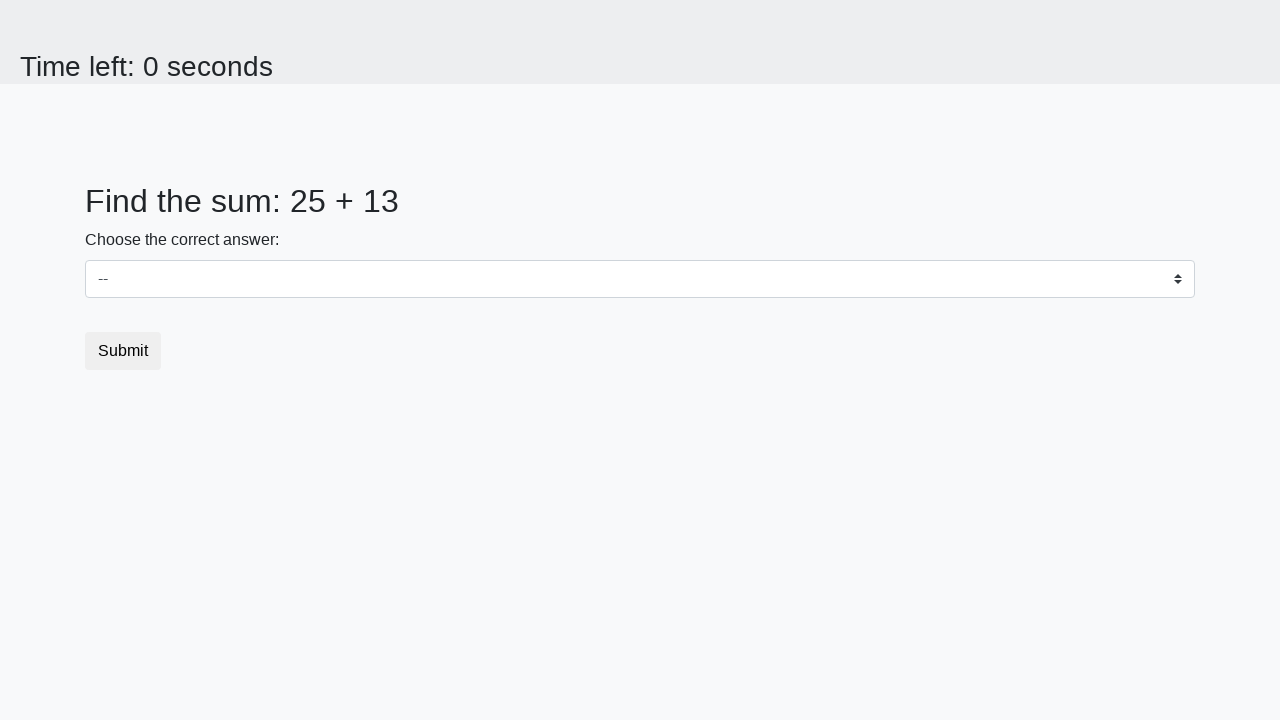

Read second number from page: 13
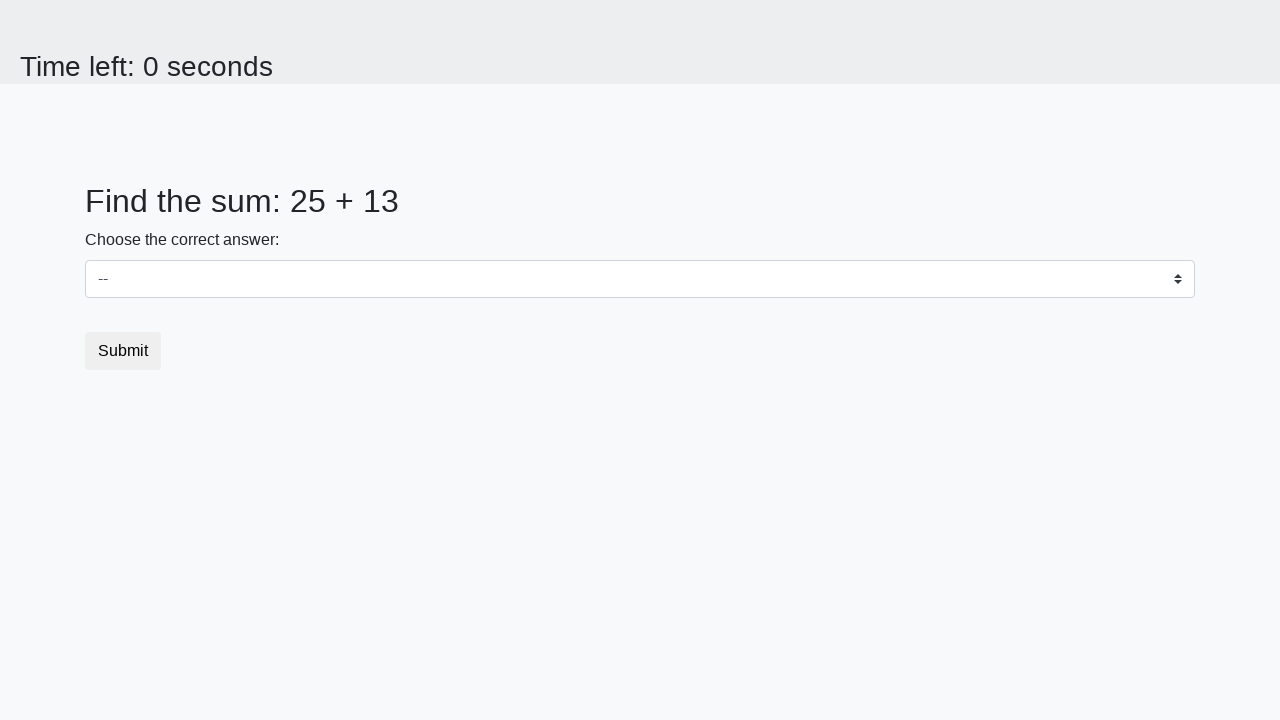

Calculated sum: 25 + 13 = 38
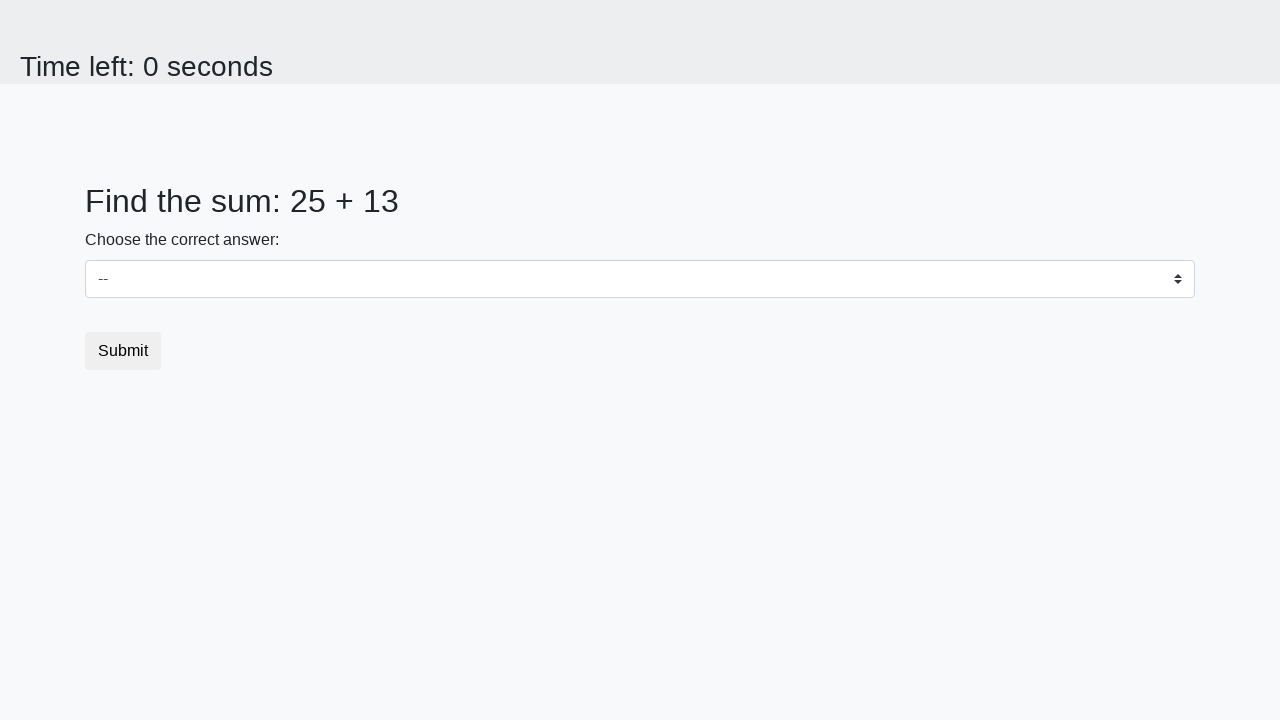

Selected calculated sum (38) from dropdown on select
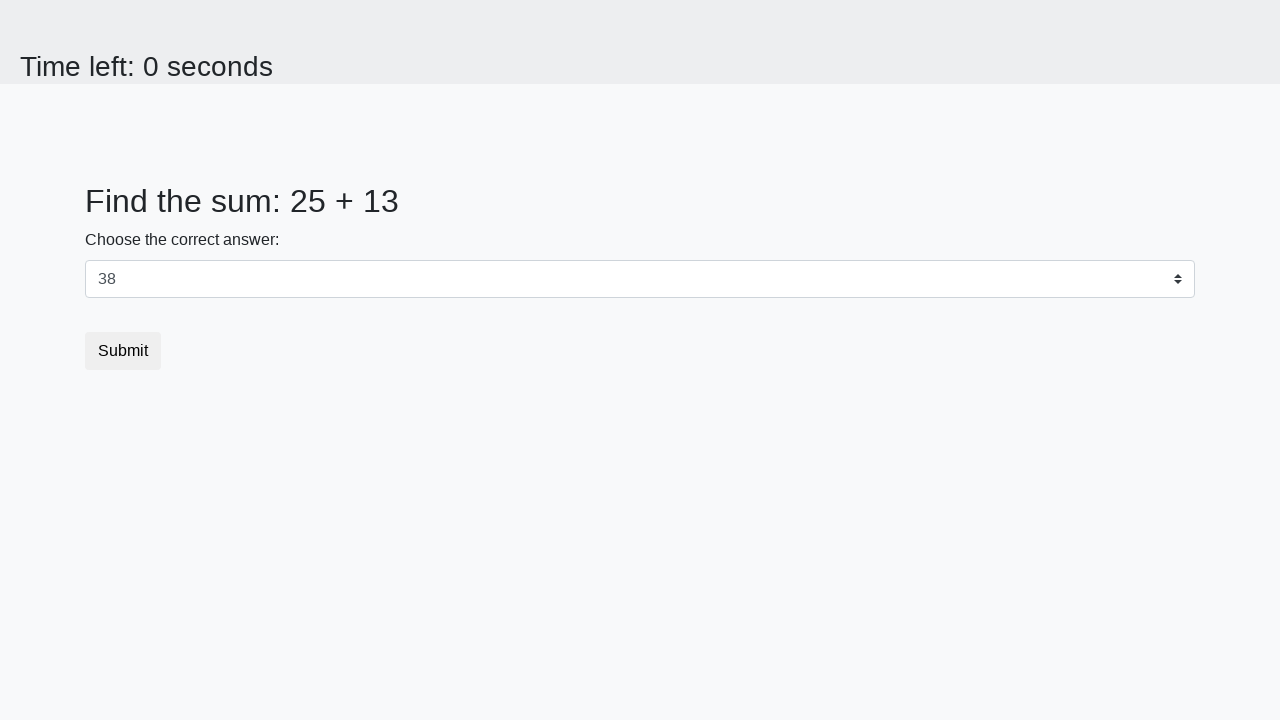

Clicked submit button to submit the math quiz form at (123, 351) on .btn-default
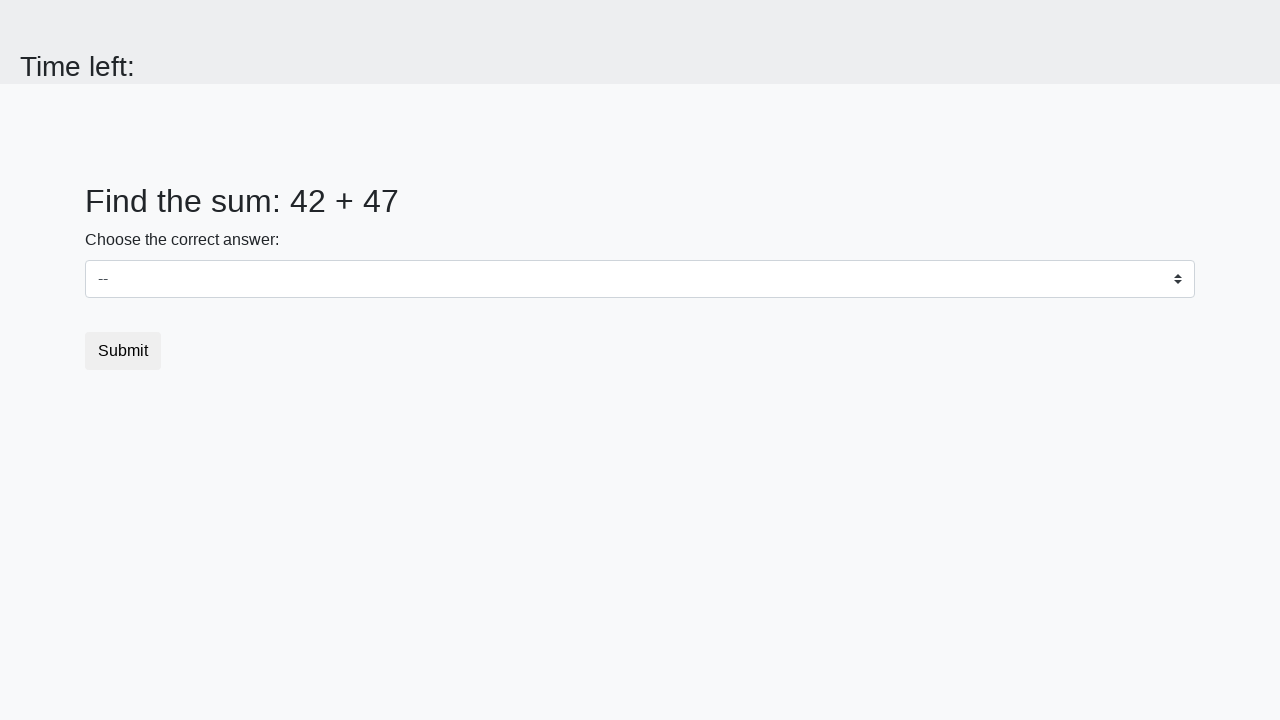

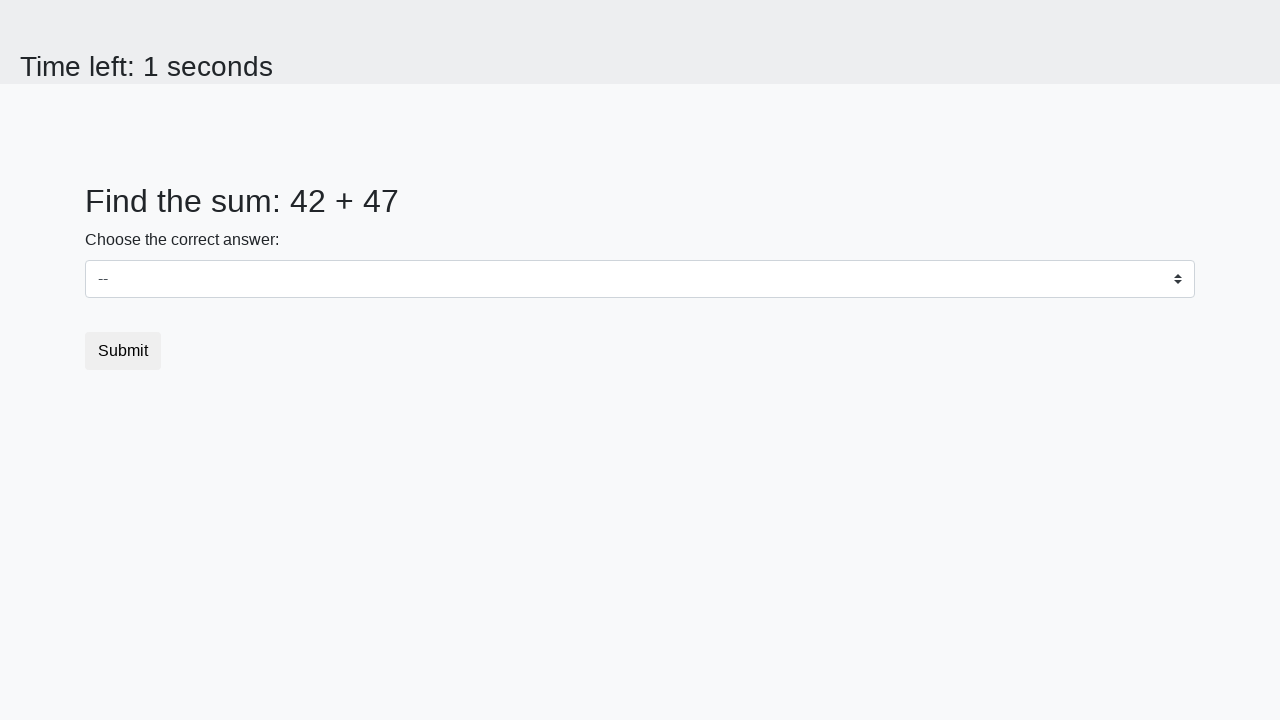